Tests JavaScript confirm alert functionality by triggering an alert, verifying its text content, and handling the dialog

Starting URL: https://the-internet.herokuapp.com/javascript_alerts

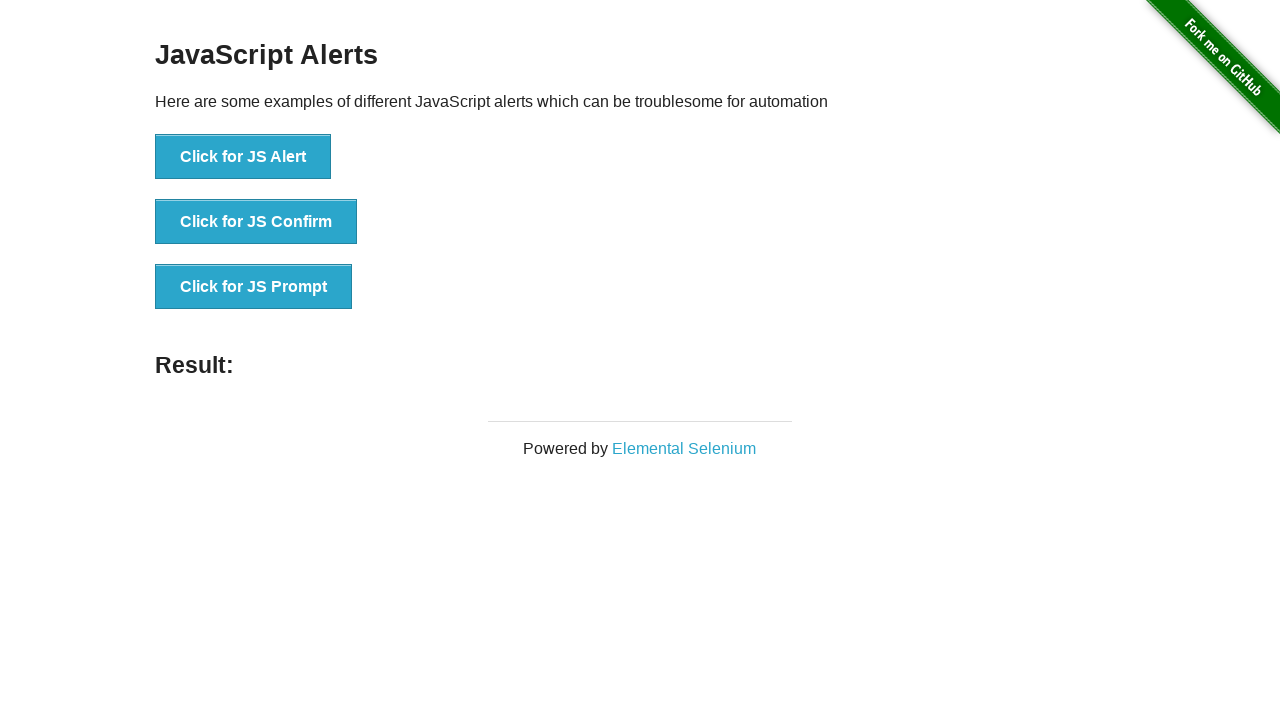

Clicked 'Click for JS Confirm' button to trigger JavaScript confirm dialog at (256, 222) on xpath=//button[contains(text(),'Click for JS Confirm')]
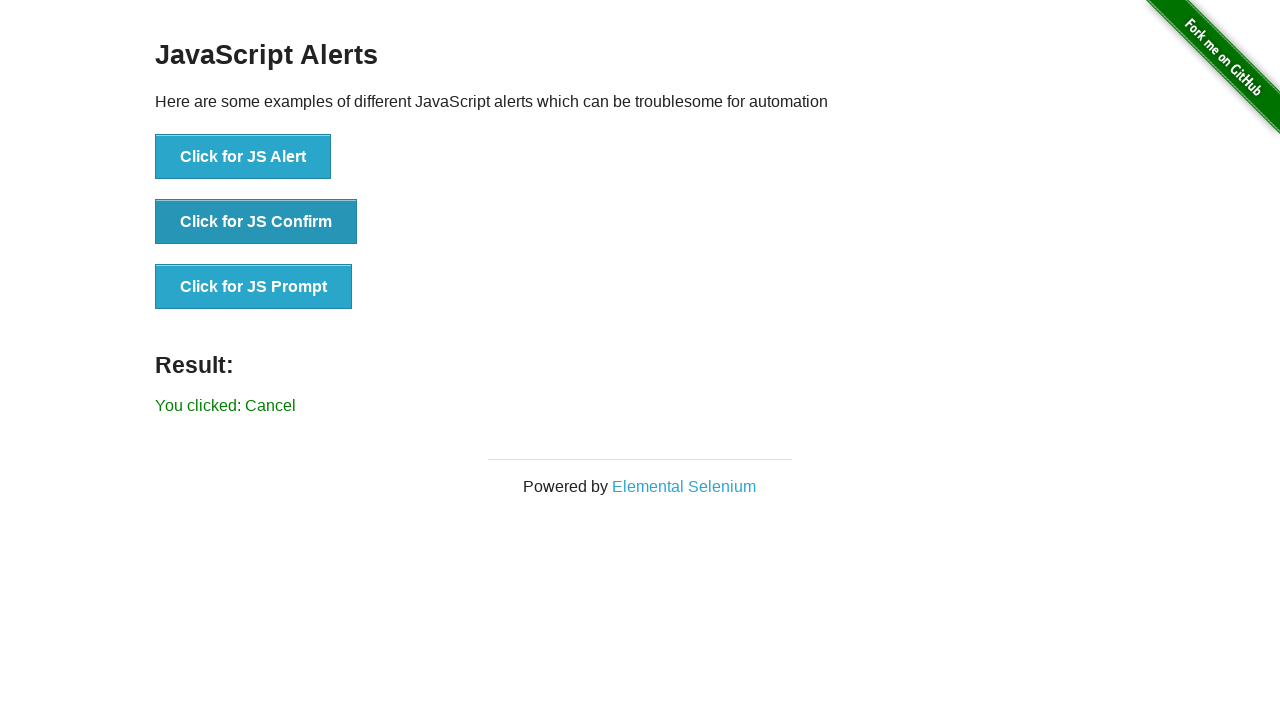

Set up dialog event handler to verify message 'I am a JS Confirm' and dismiss the alert
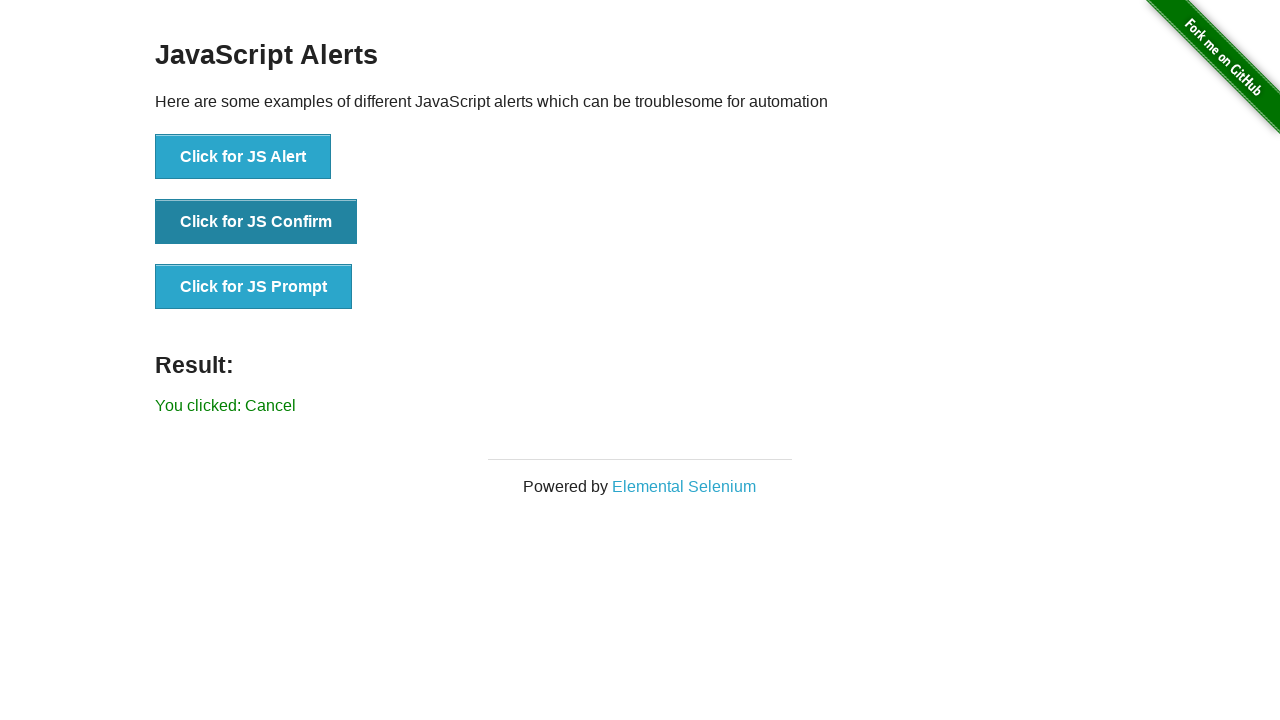

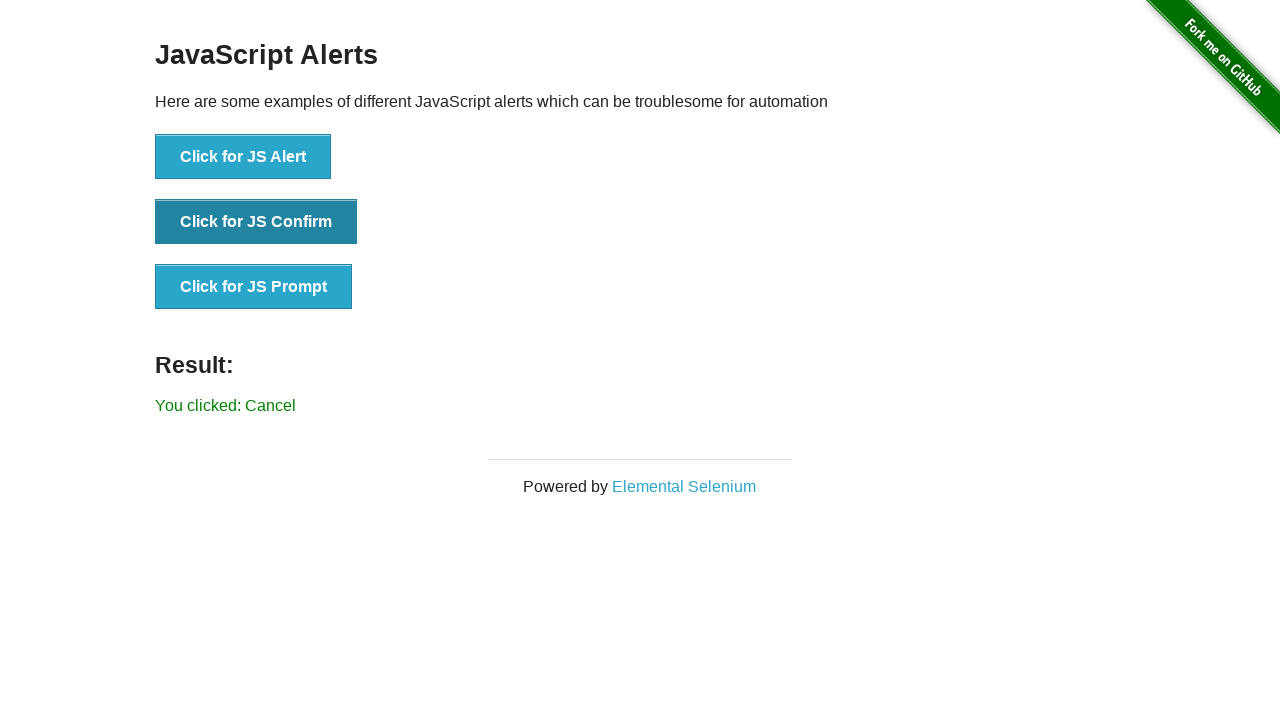